Tests drag and drop functionality by dragging a ball element to a gate target element

Starting URL: https://javascript.info/article/mouse-drag-and-drop/ball4/

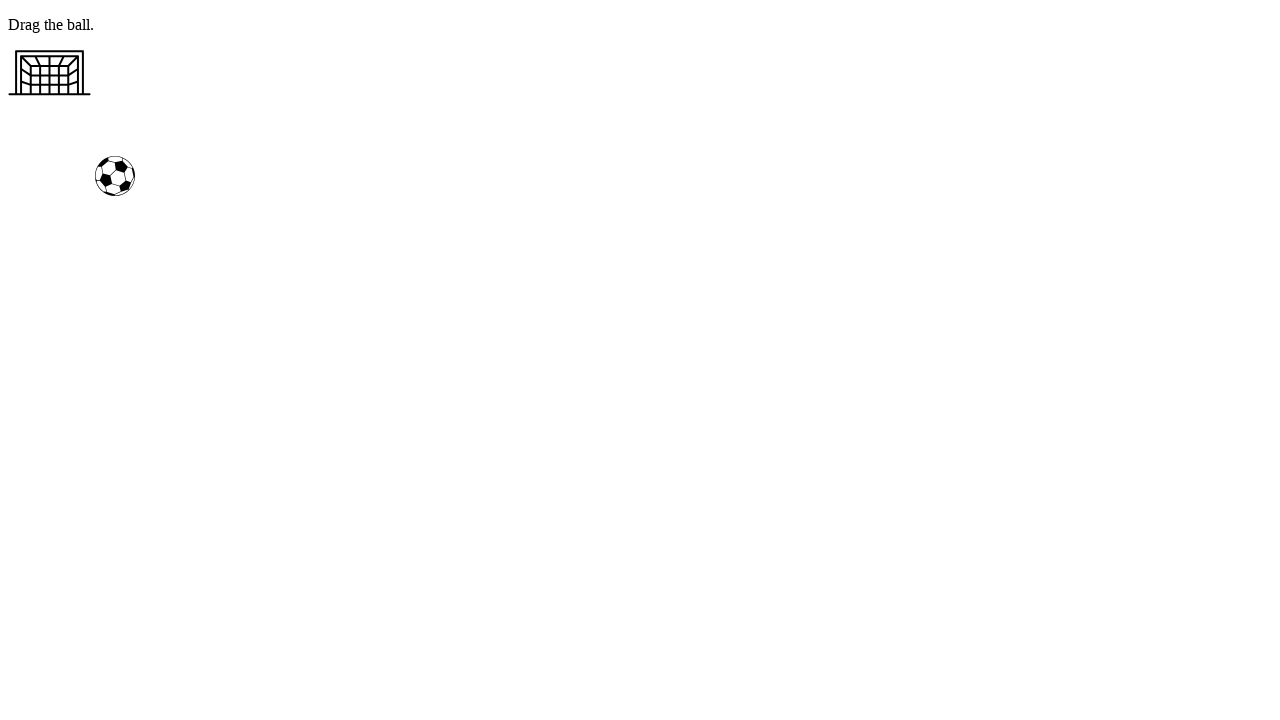

Located ball element (#ball)
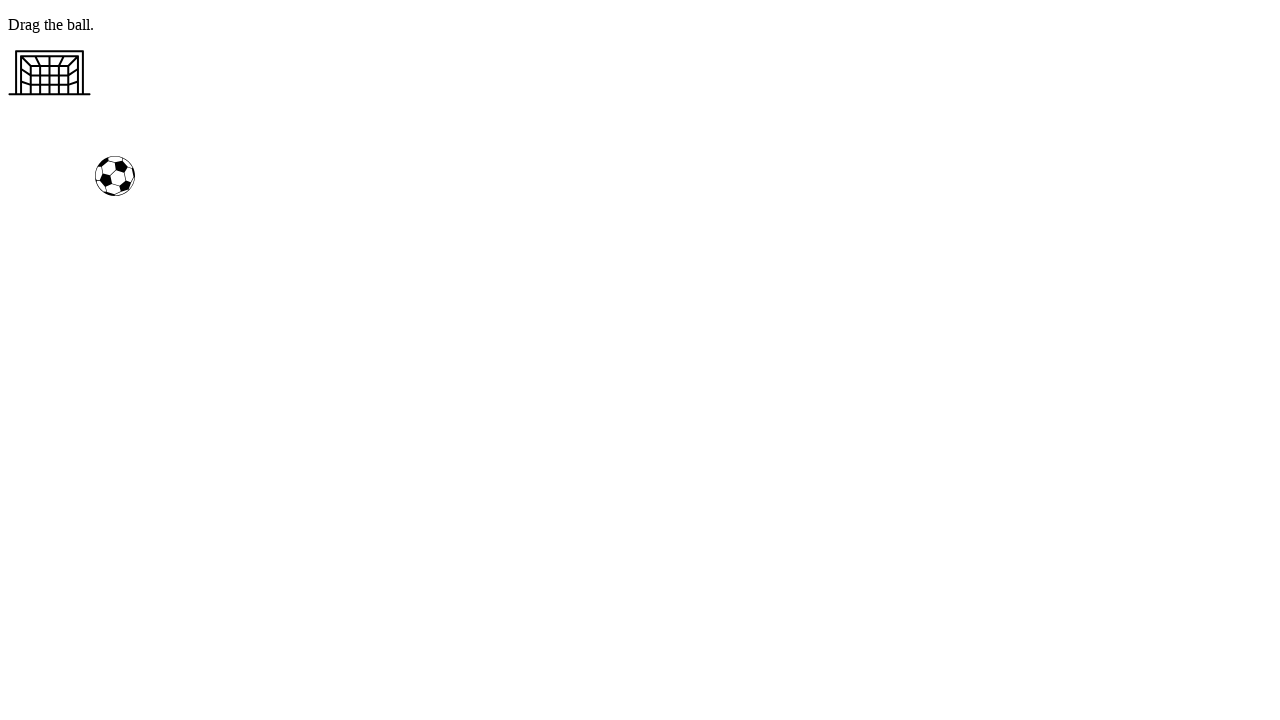

Located gate target element (#gate)
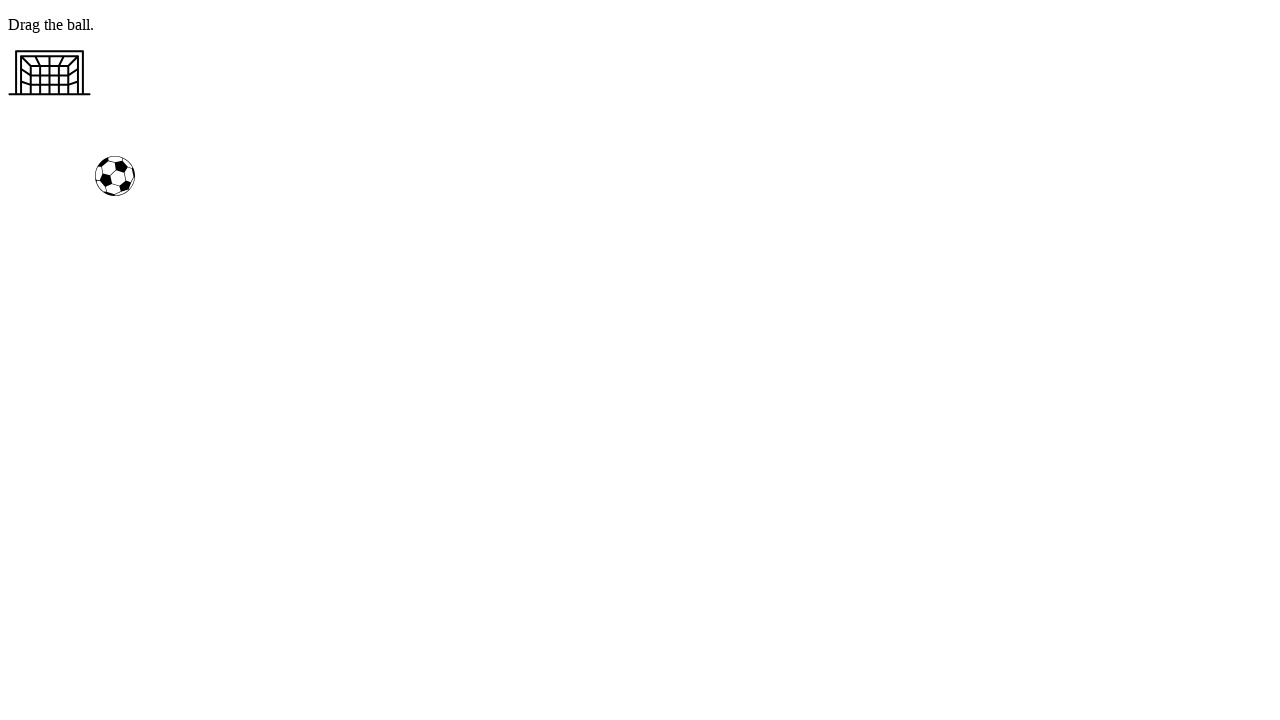

Dragged ball element to gate target element at (50, 73)
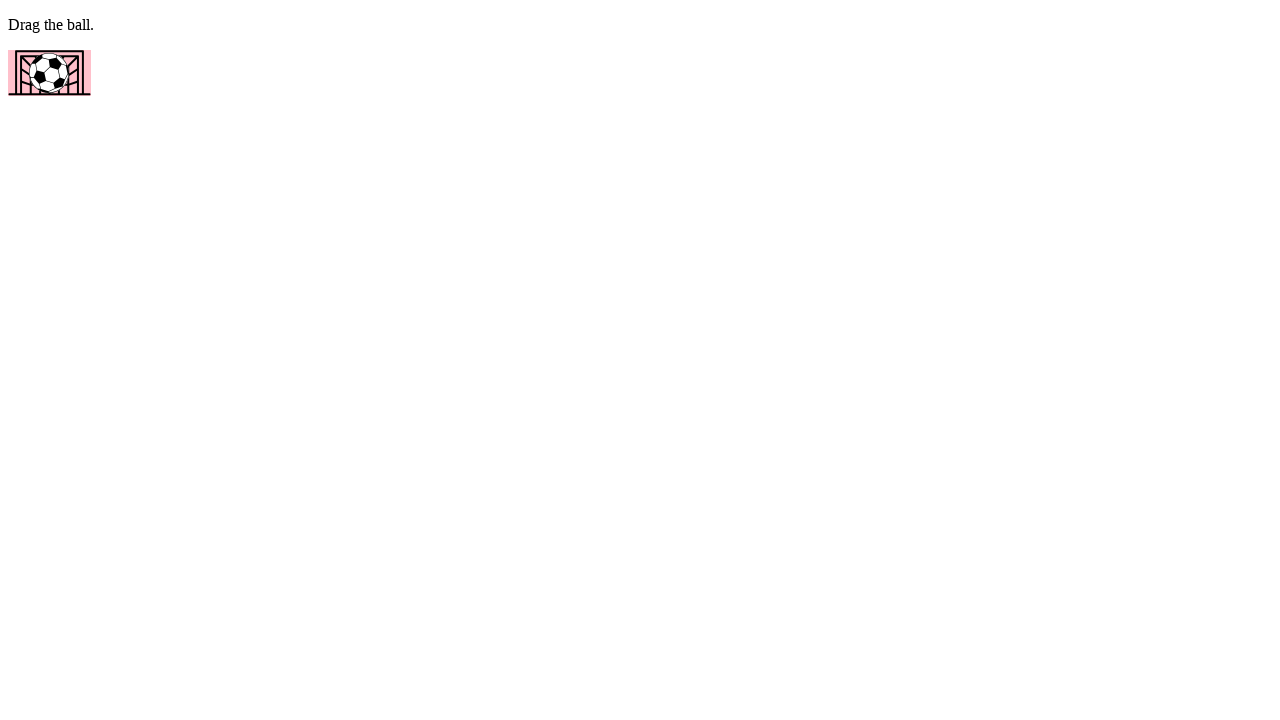

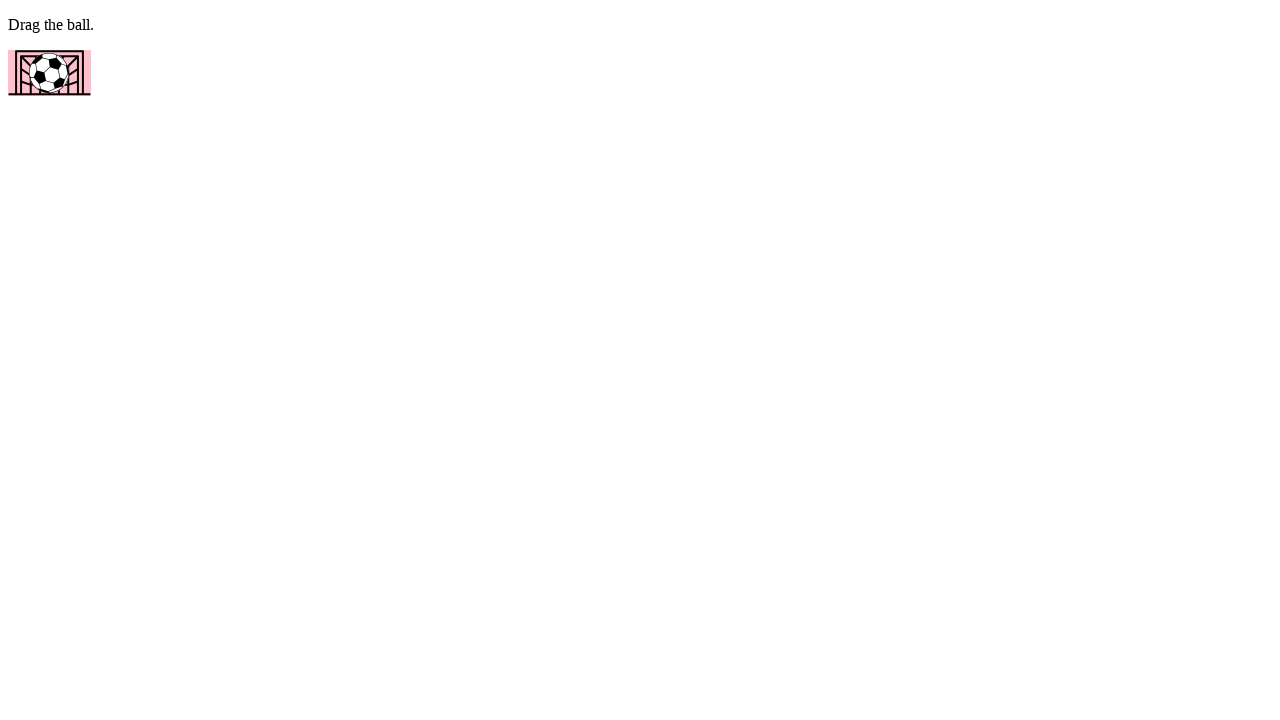